Tests Python.org search functionality by entering "pycon" in the search box and verifying that results are returned

Starting URL: http://www.python.org

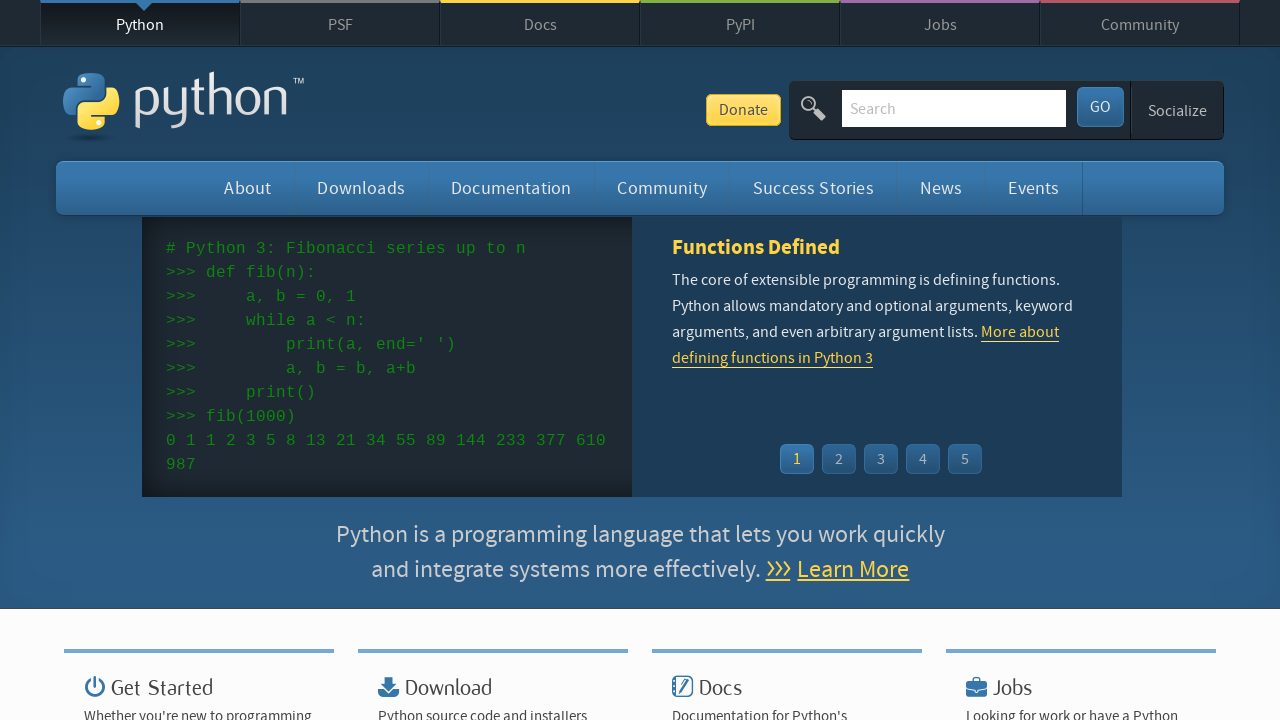

Verified page title contains 'Python'
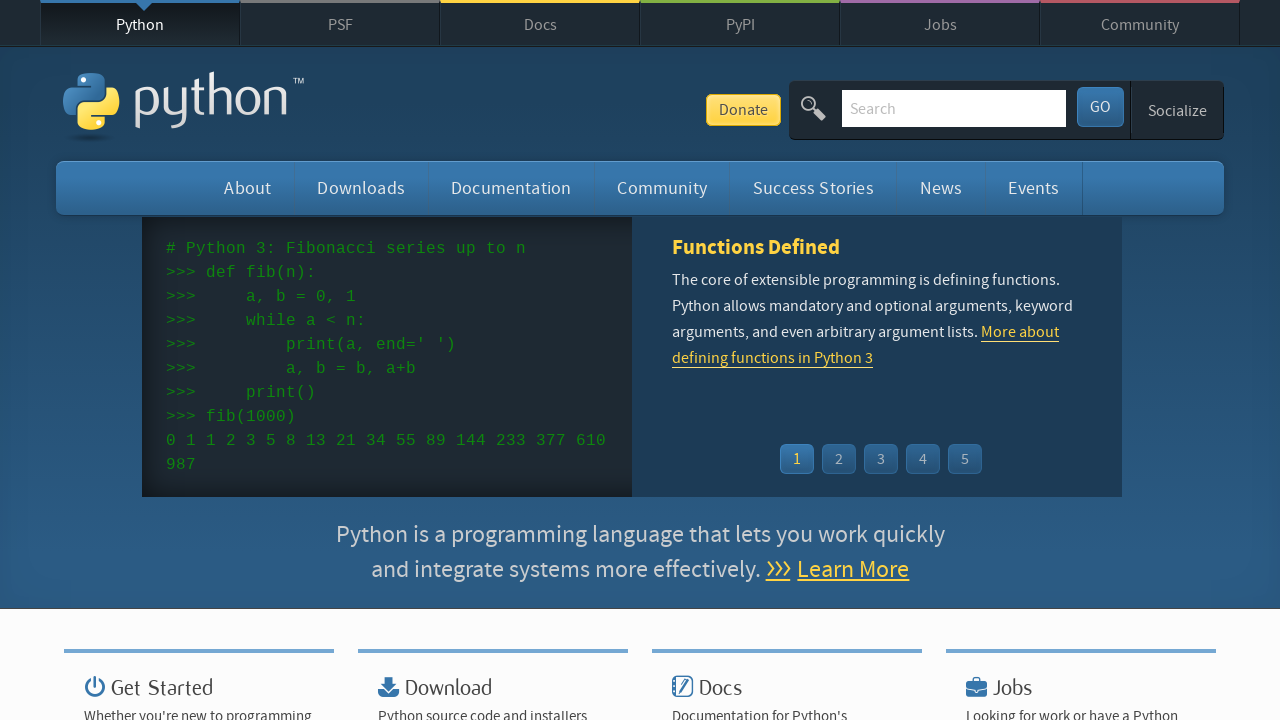

Filled search box with 'pycon' on input[name='q']
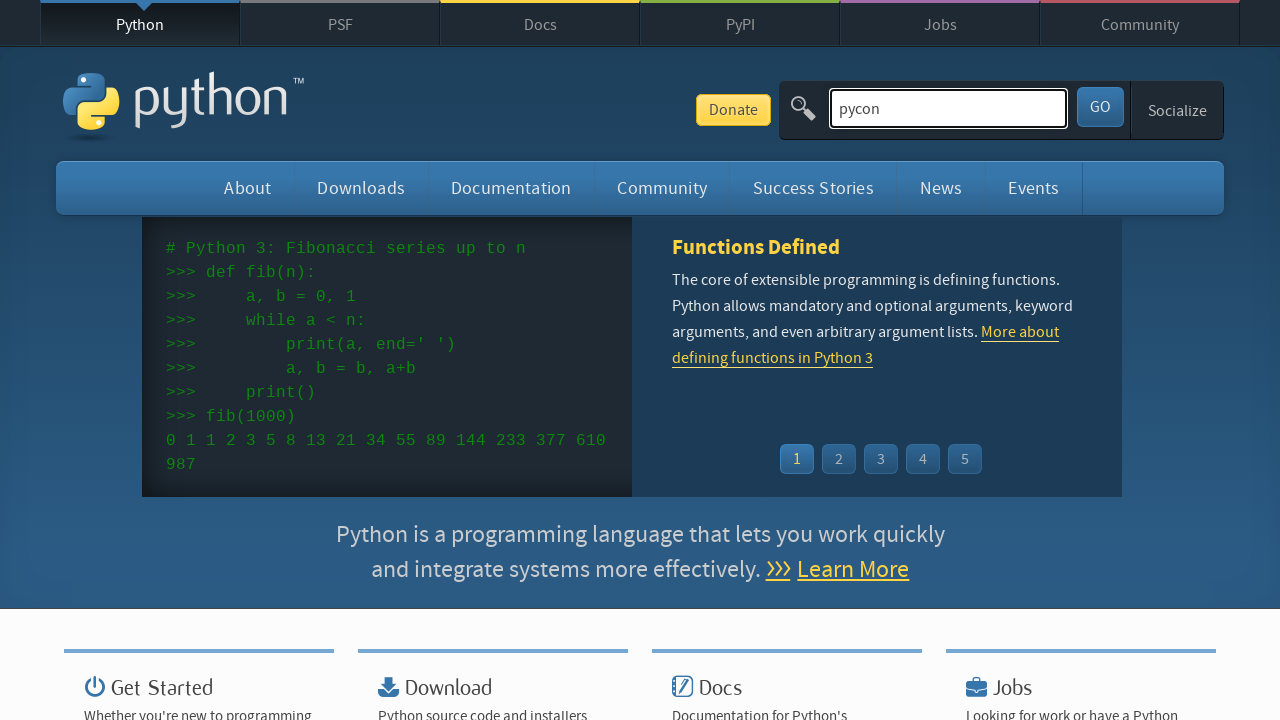

Pressed Enter to submit search query on input[name='q']
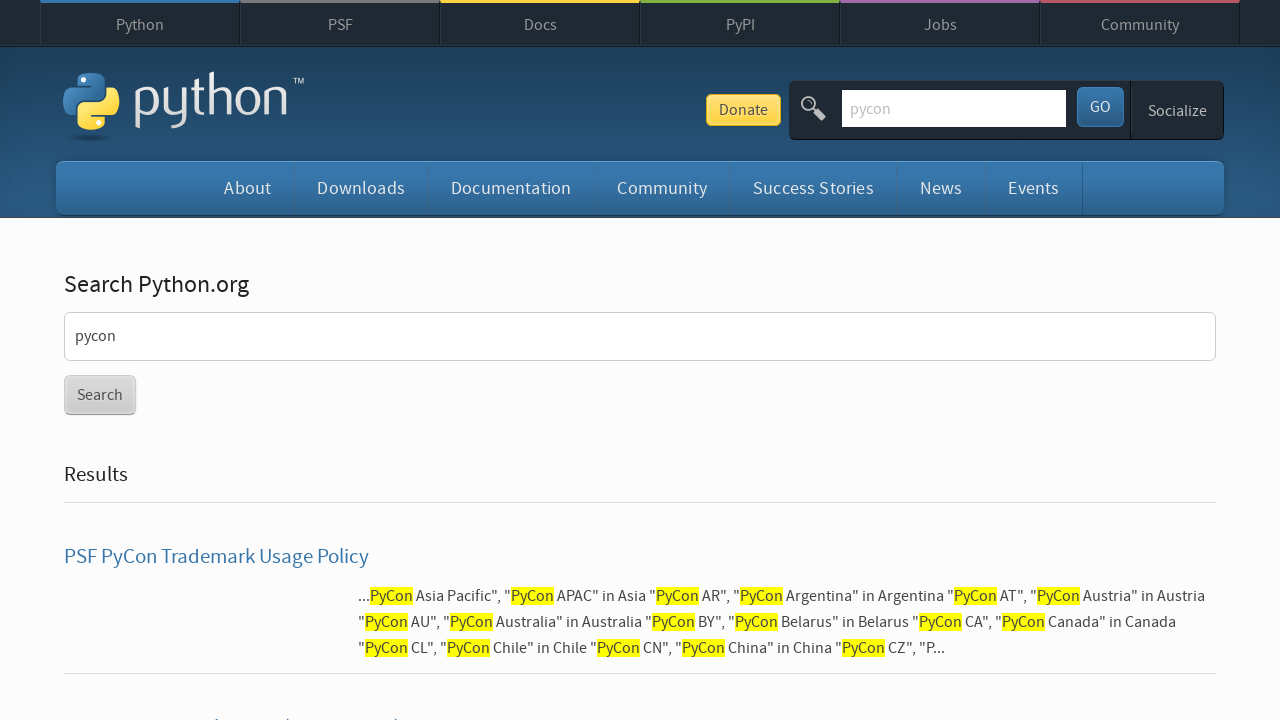

Waited for network idle after search submission
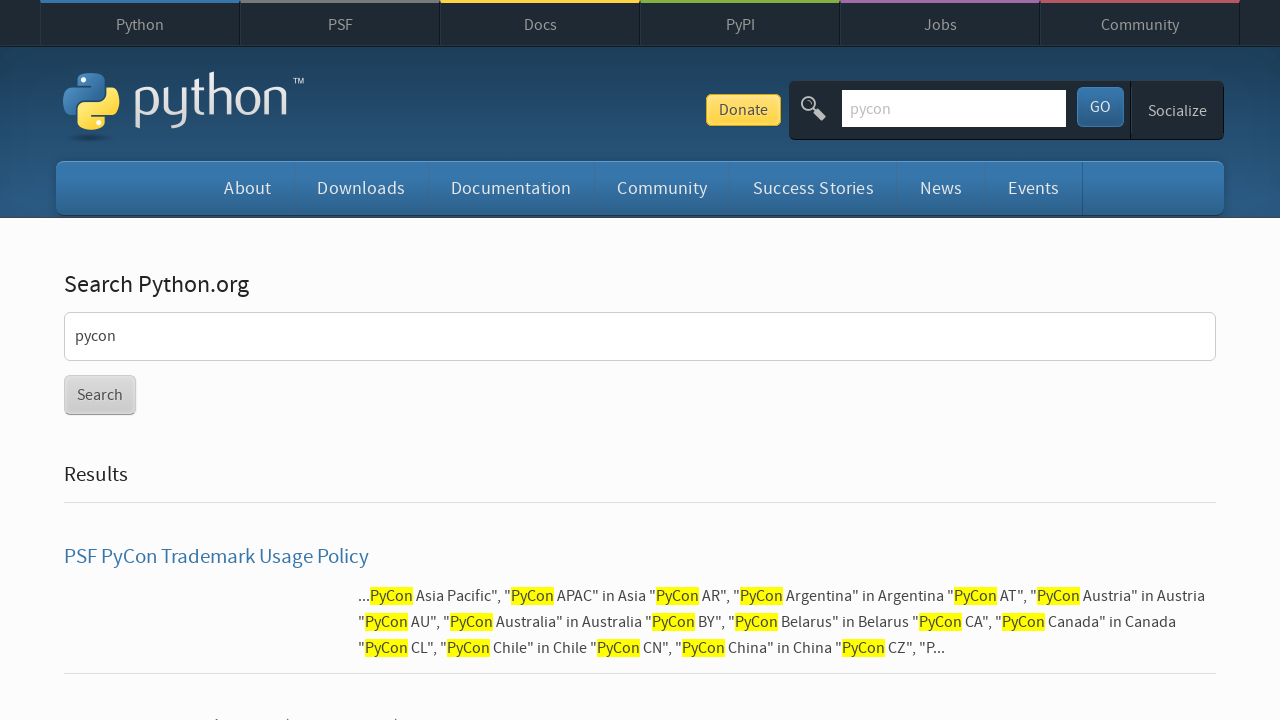

Verified search results were returned (no 'No results found' message)
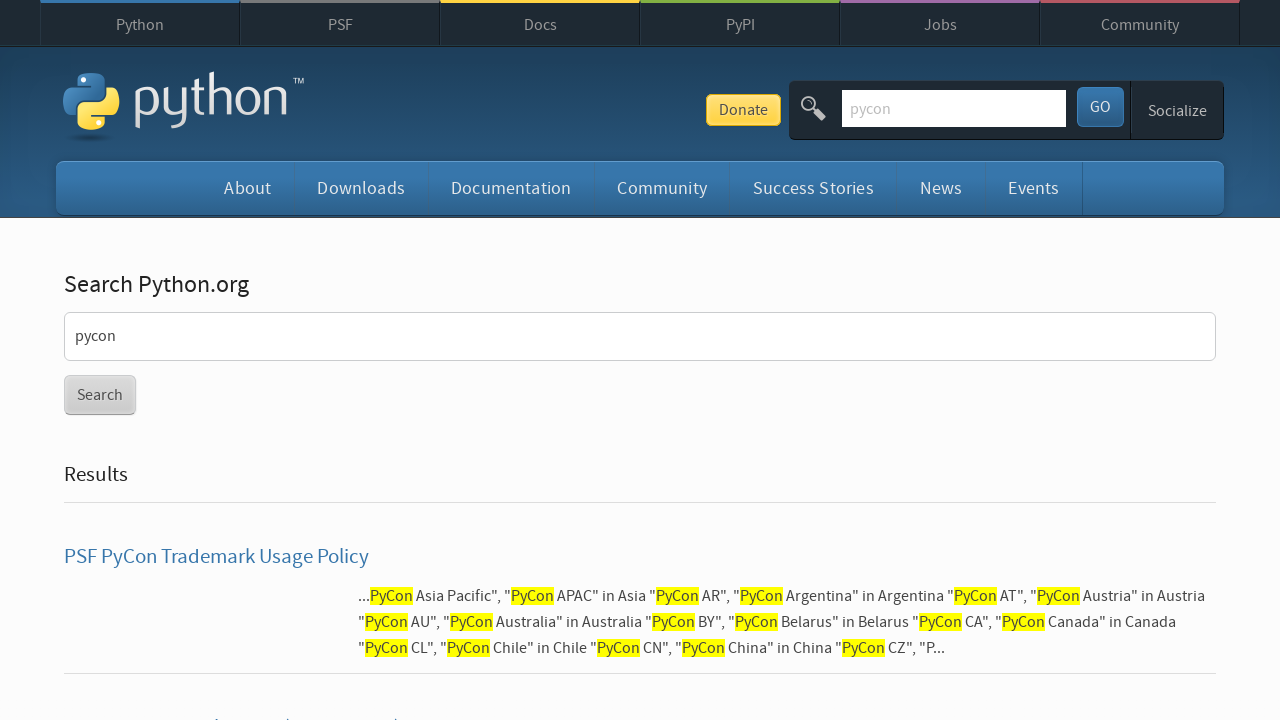

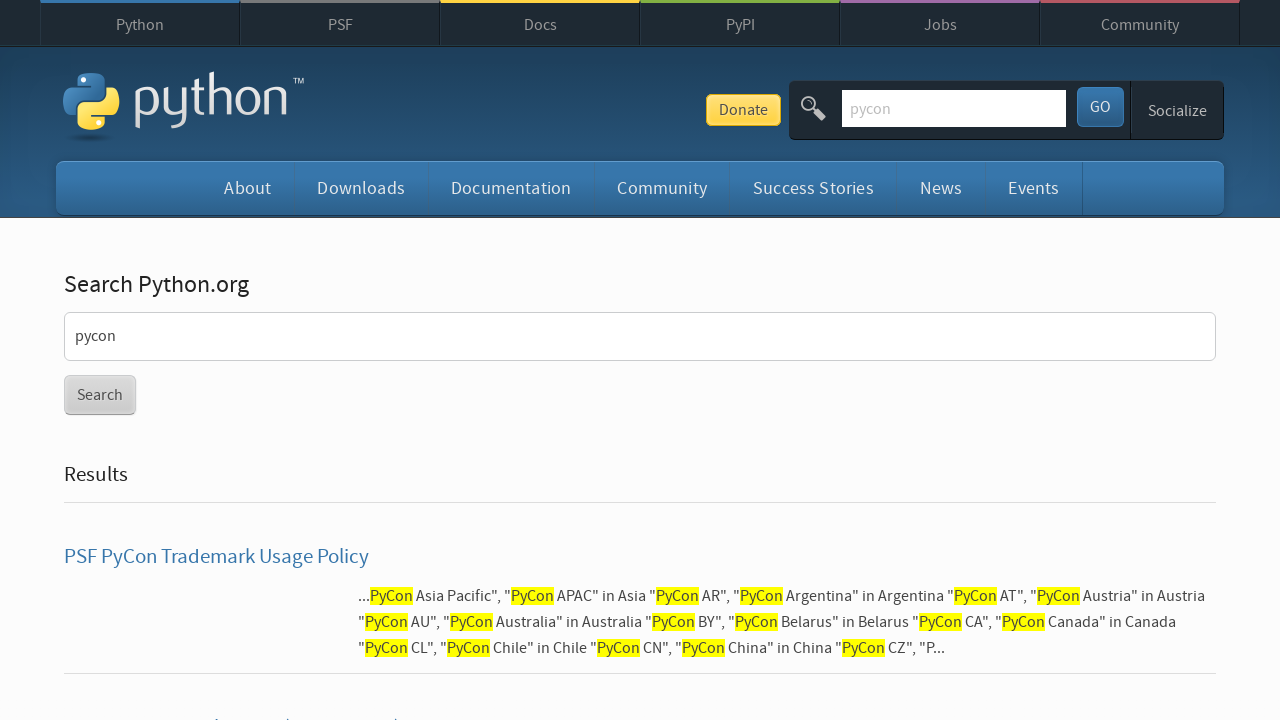